Tests drag and drop functionality by dragging column A to column B and verifying the swap

Starting URL: https://practice.cydeo.com/

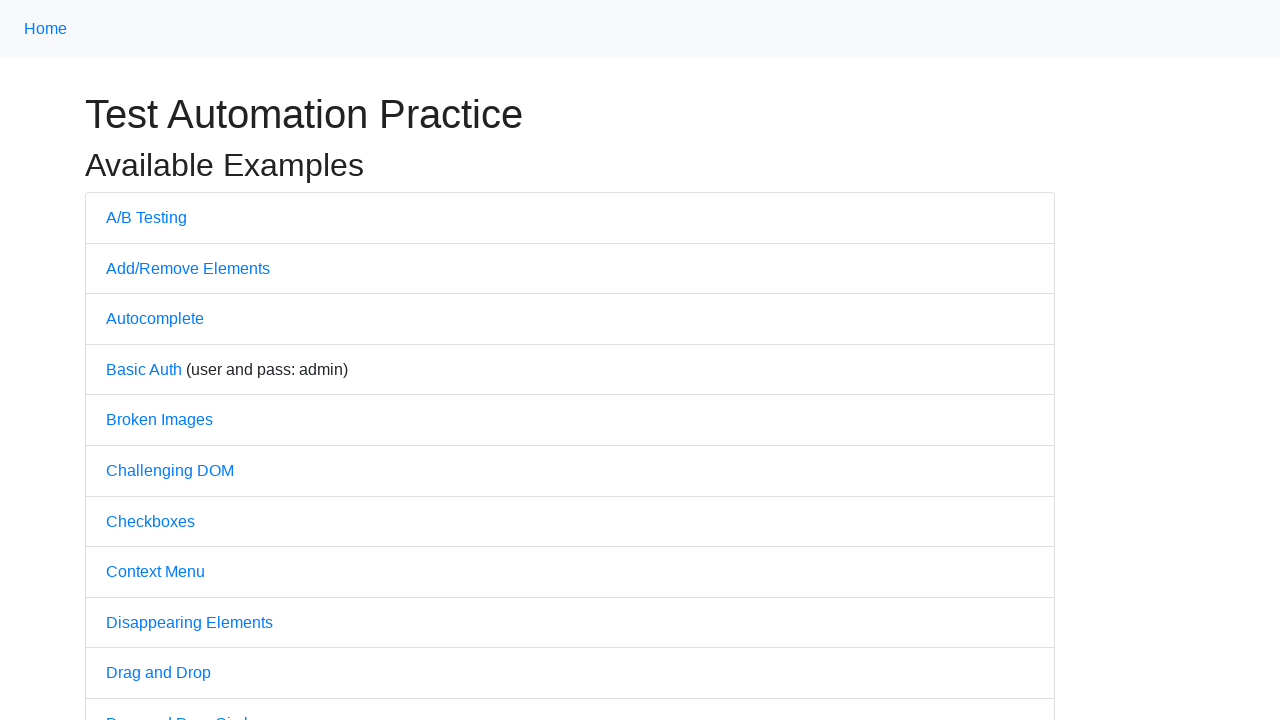

Clicked on Drag and Drop link at (158, 673) on text="Drag and Drop"
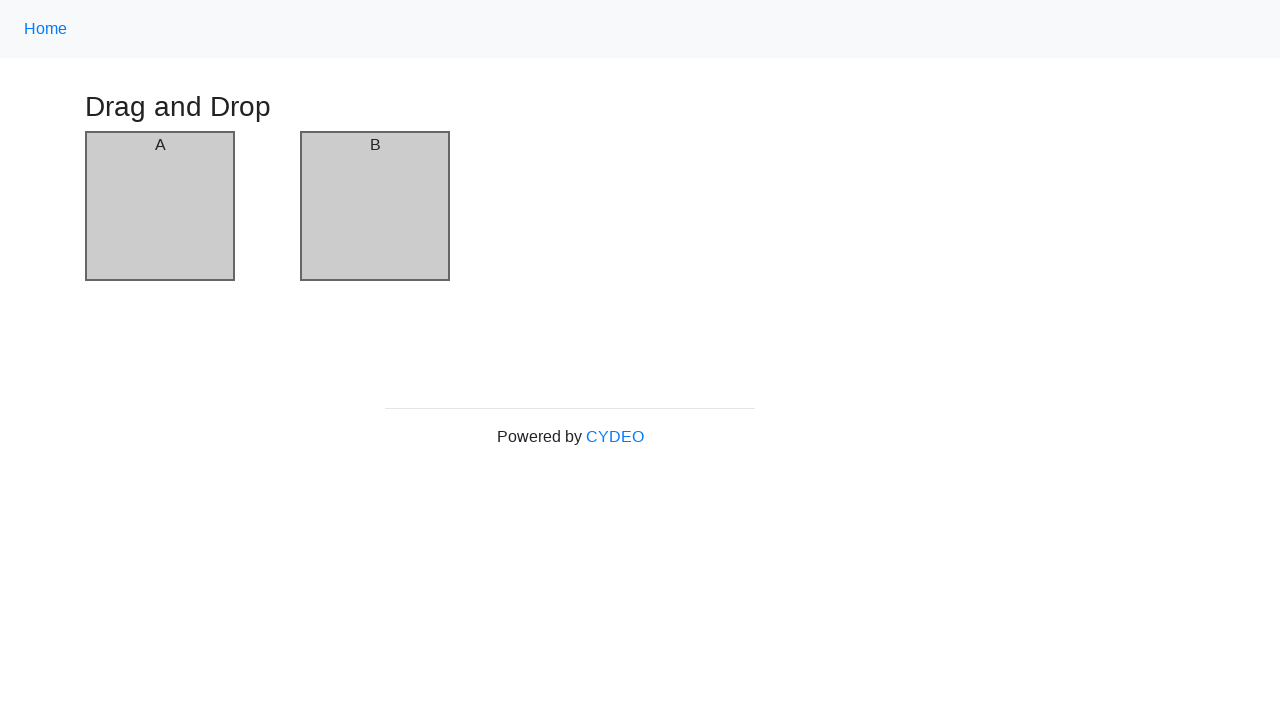

Drag and drop elements loaded
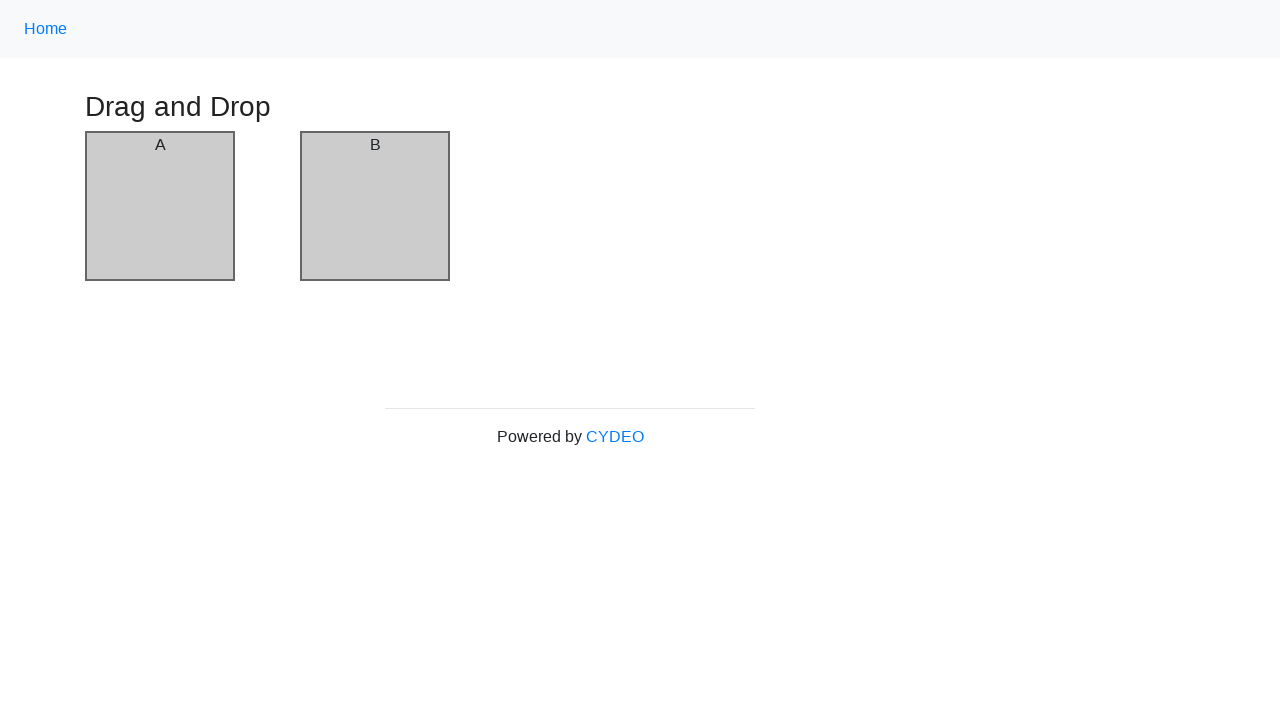

Dragged column A to column B at (375, 206)
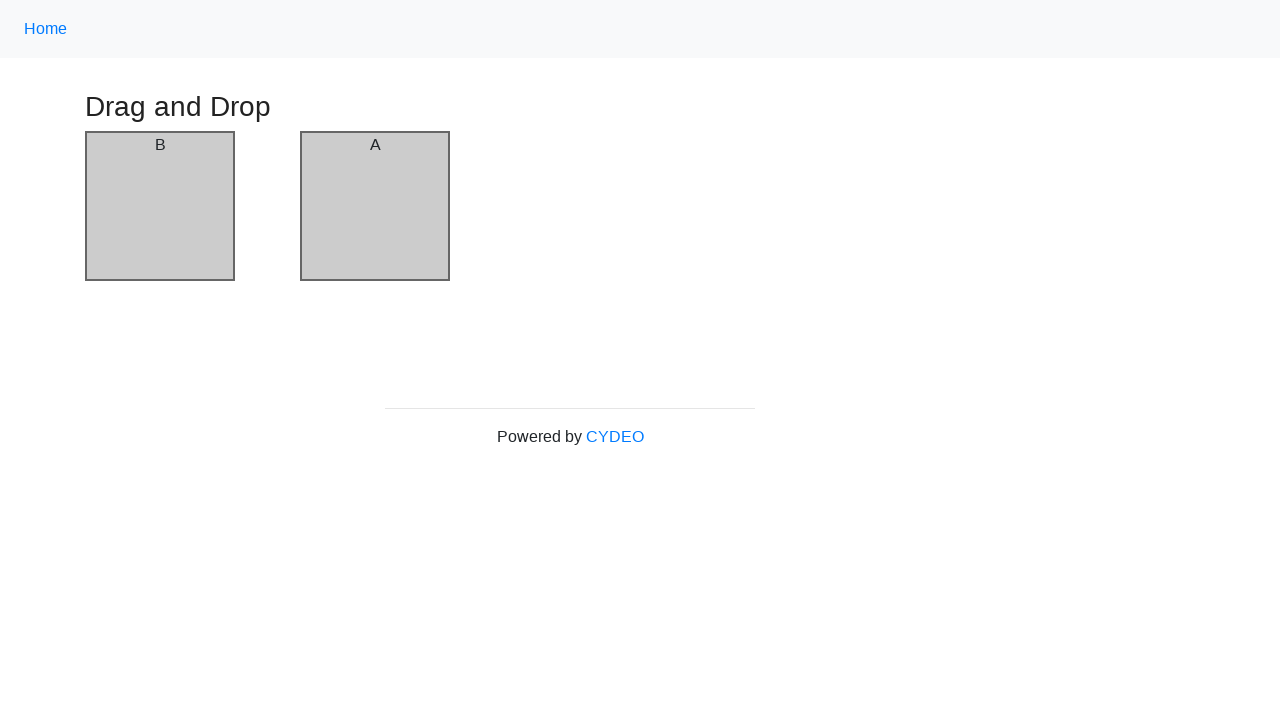

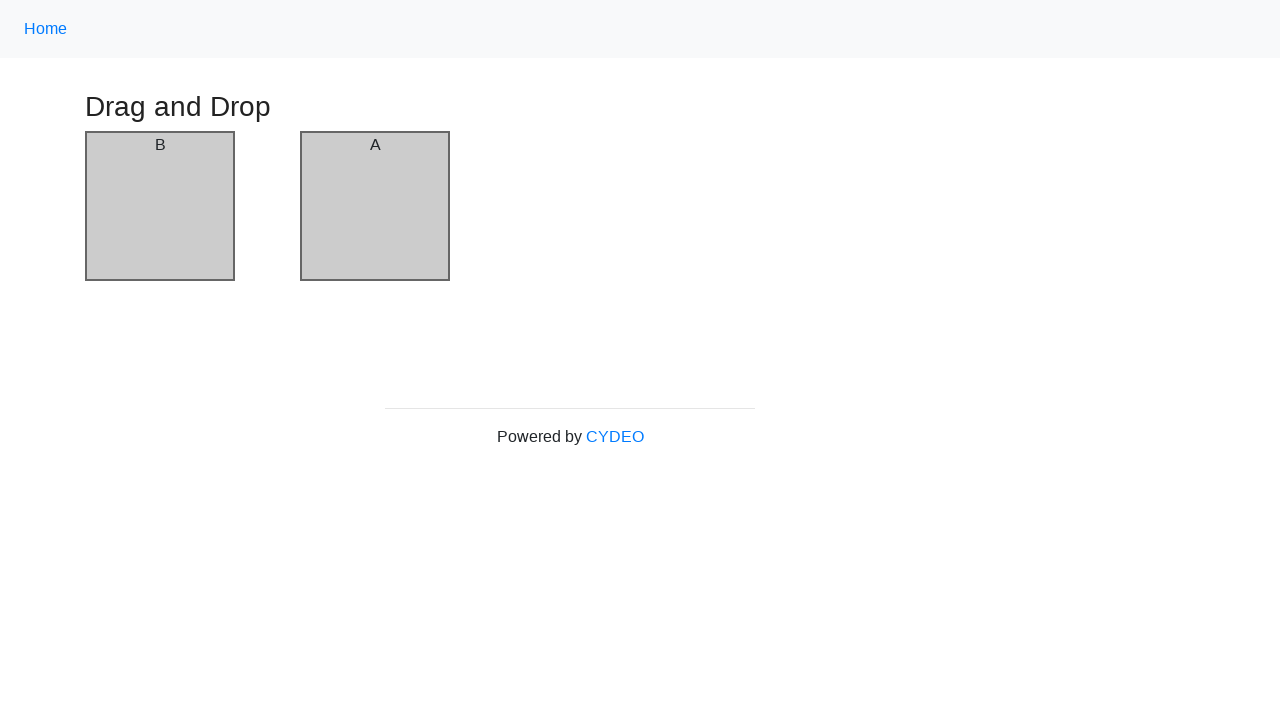